Opens multiple browser tabs with the same profile URL and switches between them to demonstrate tab management capabilities

Starting URL: https://backpack.tf/profiles/76561198342547469

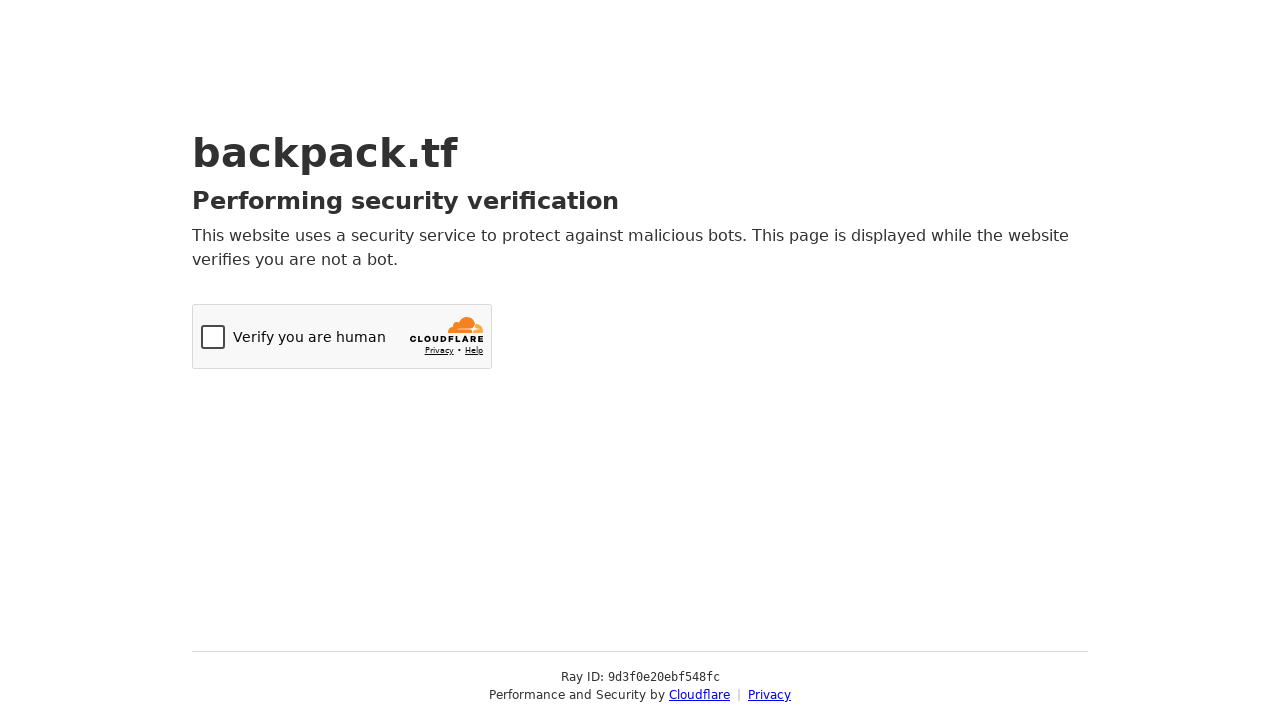

Created new tab 1
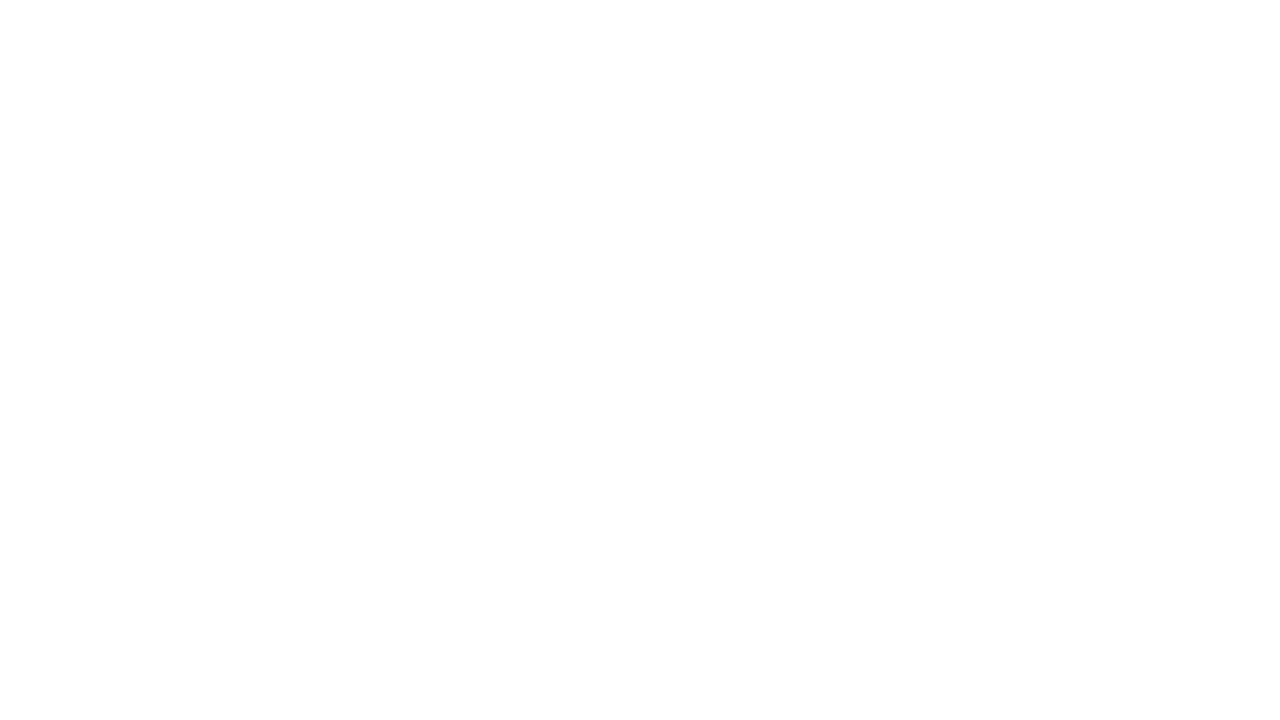

Navigated new tab 1 to profile URL
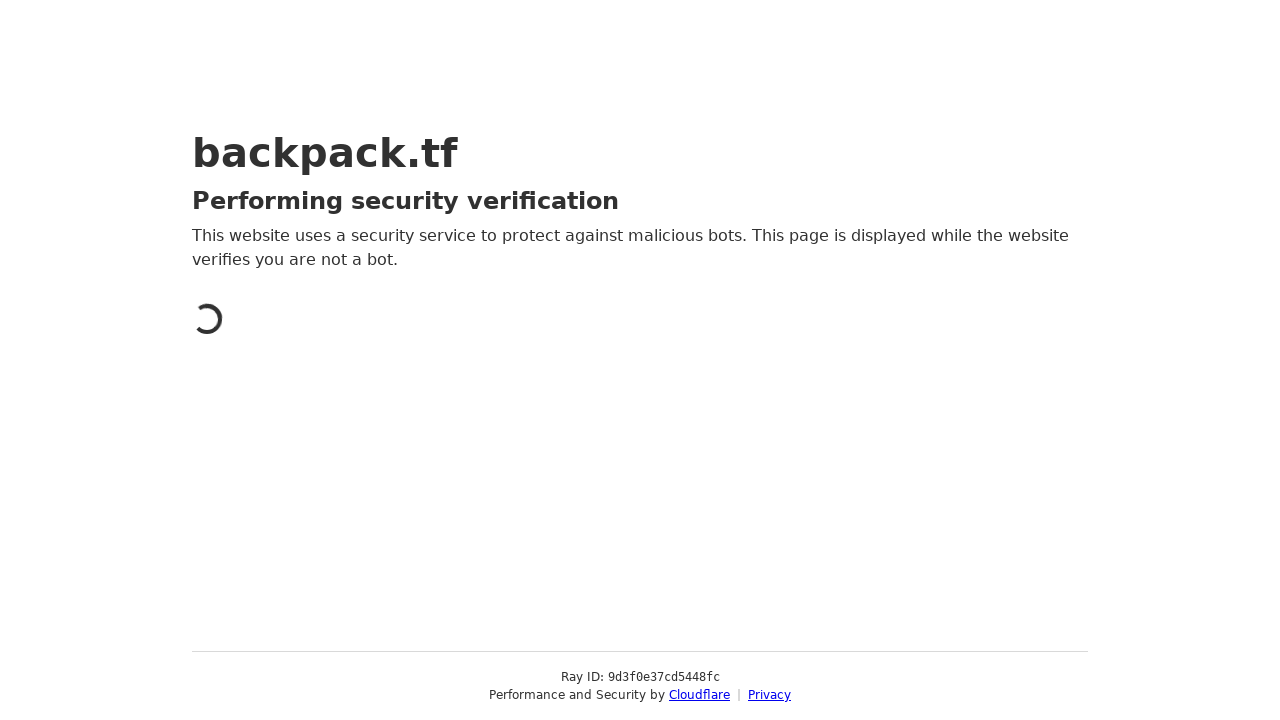

Created new tab 2
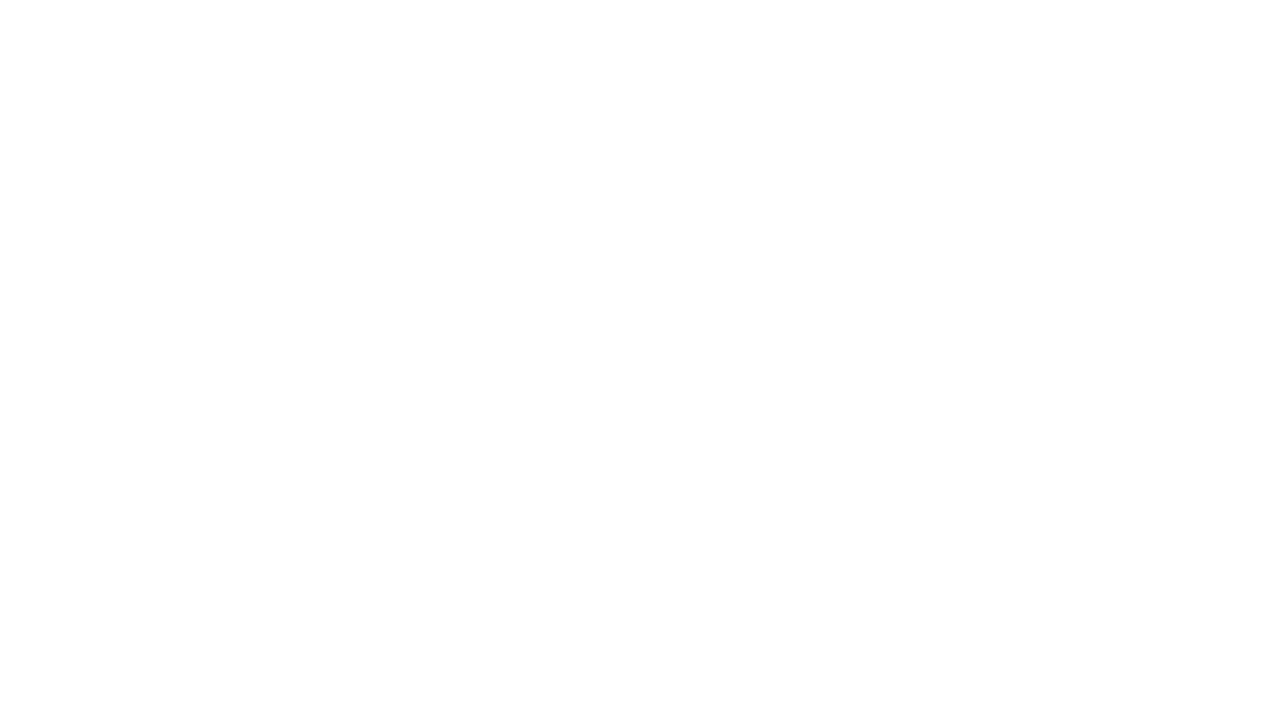

Navigated new tab 2 to profile URL
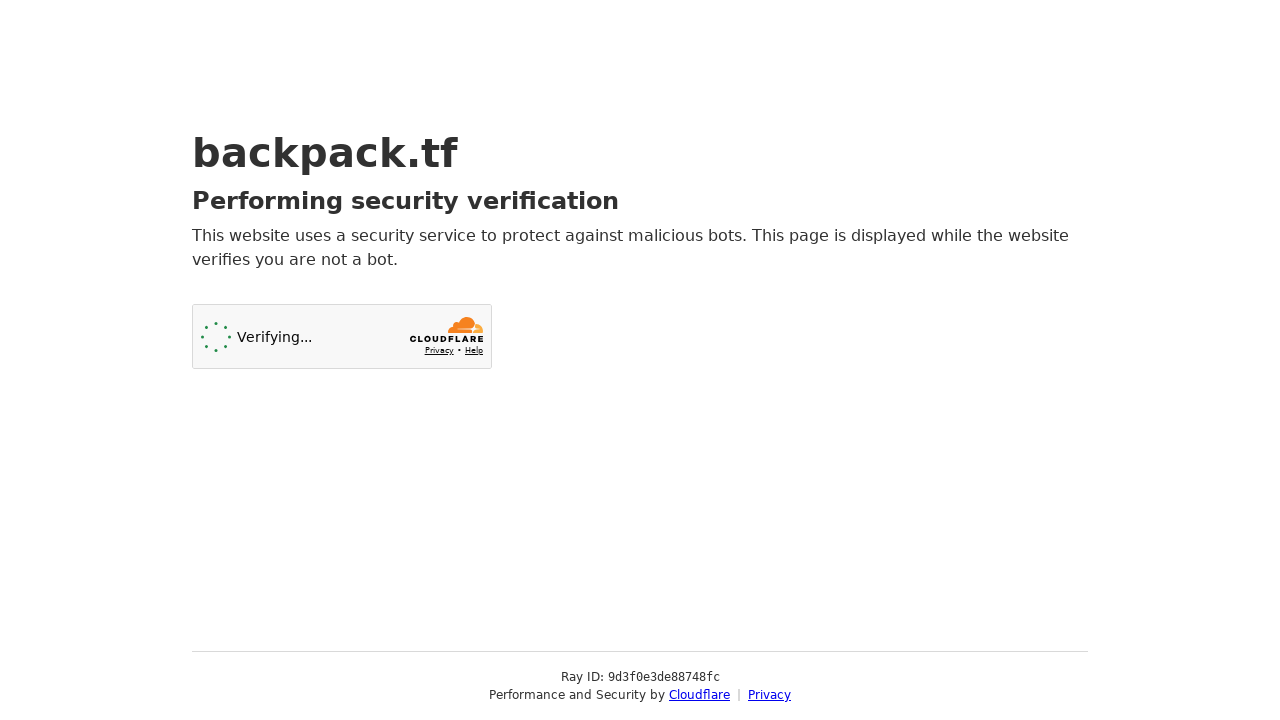

Created new tab 3
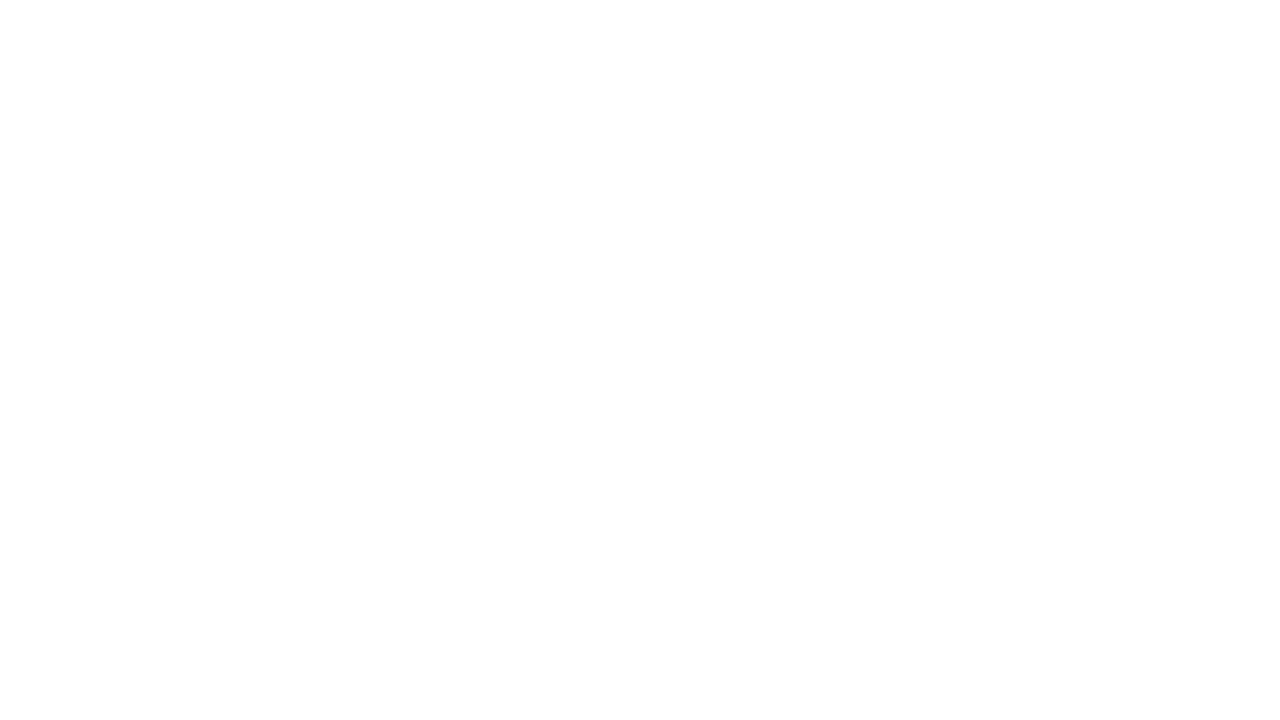

Navigated new tab 3 to profile URL
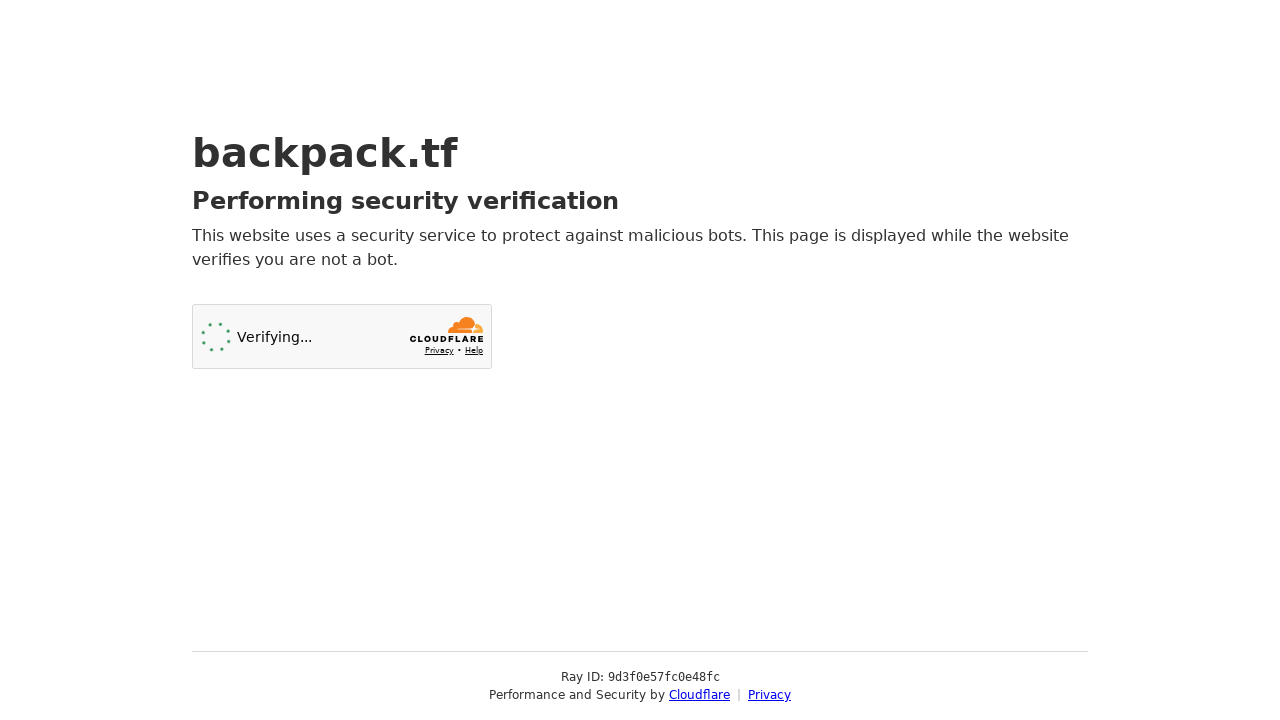

Created new tab 4
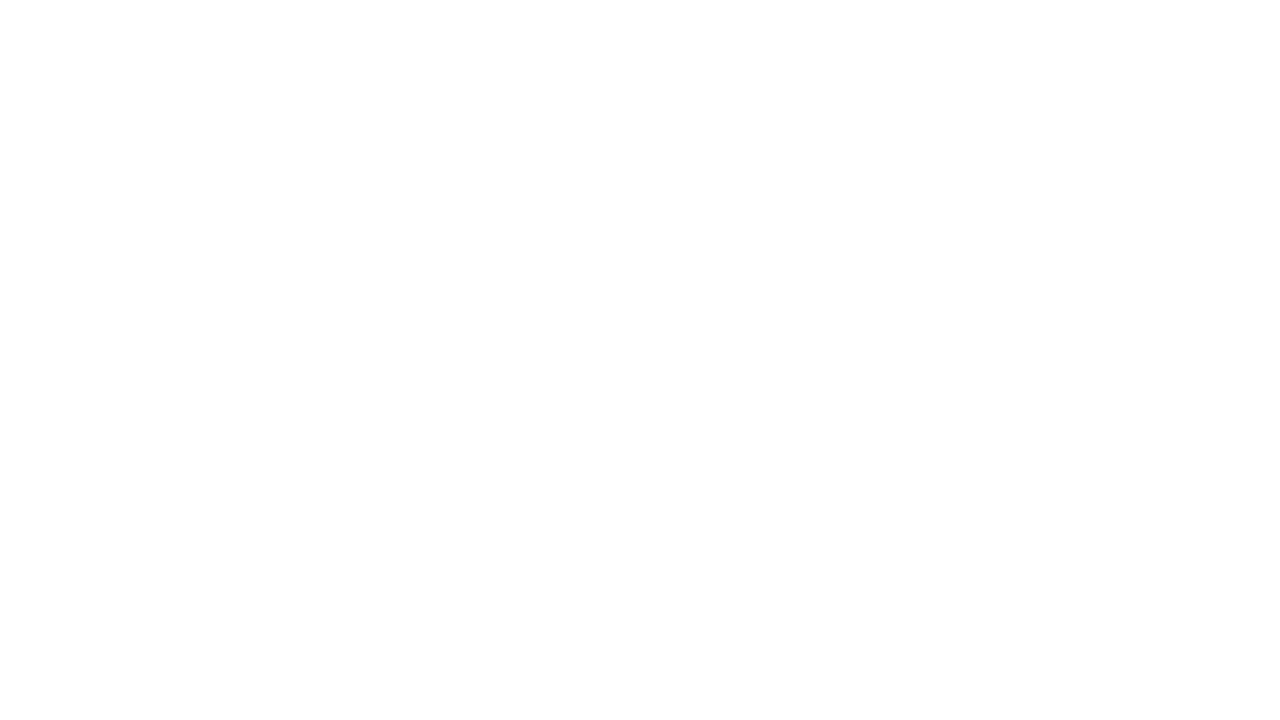

Navigated new tab 4 to profile URL
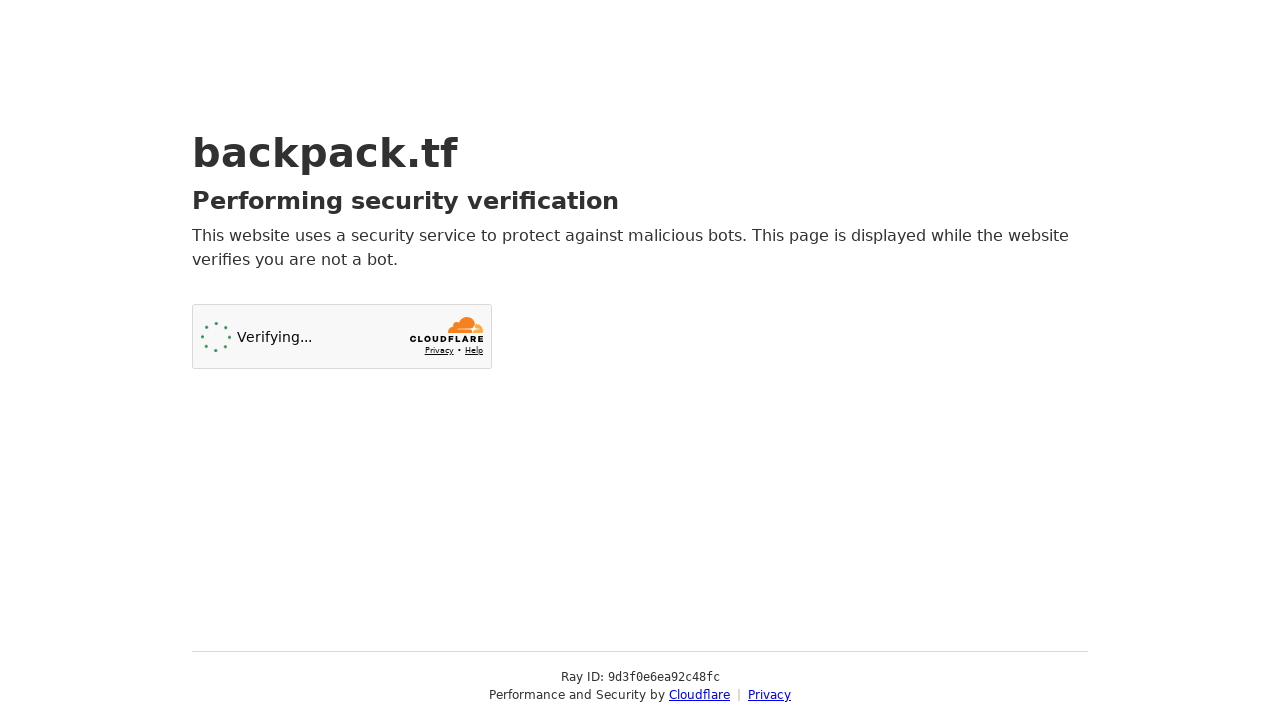

Retrieved all open tabs (5 total)
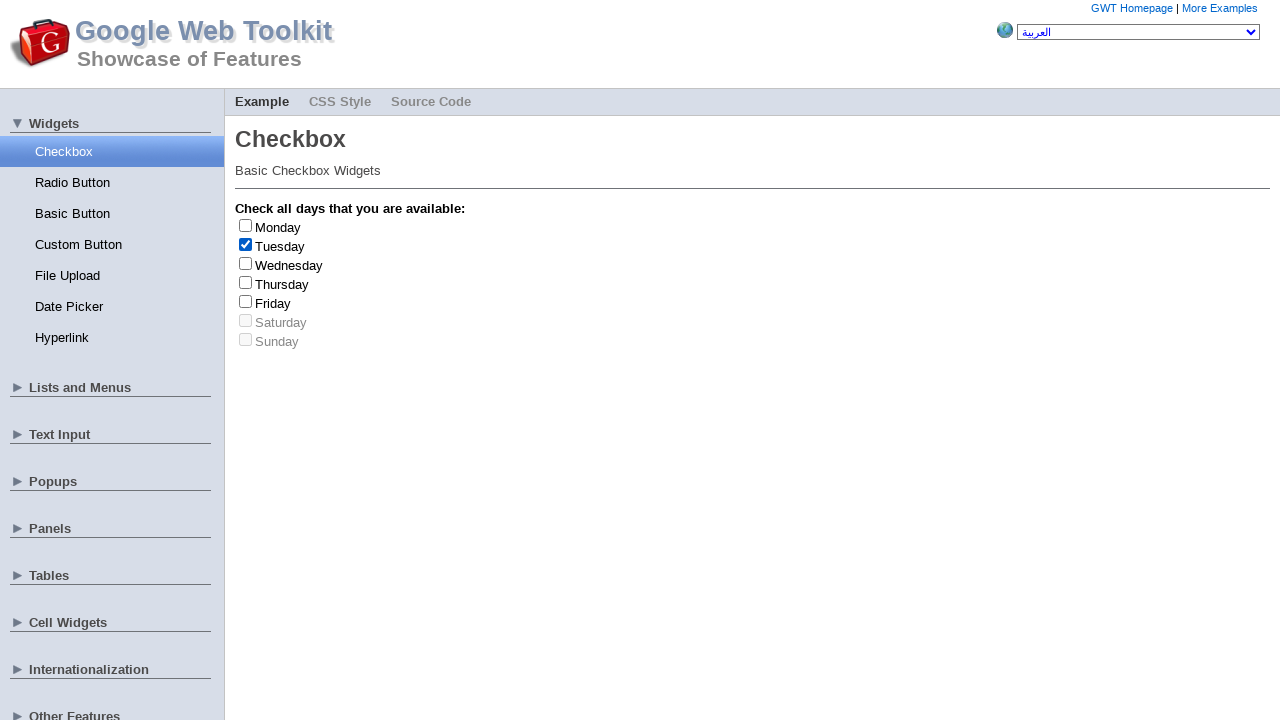

Switched to tab 1 and brought it to front
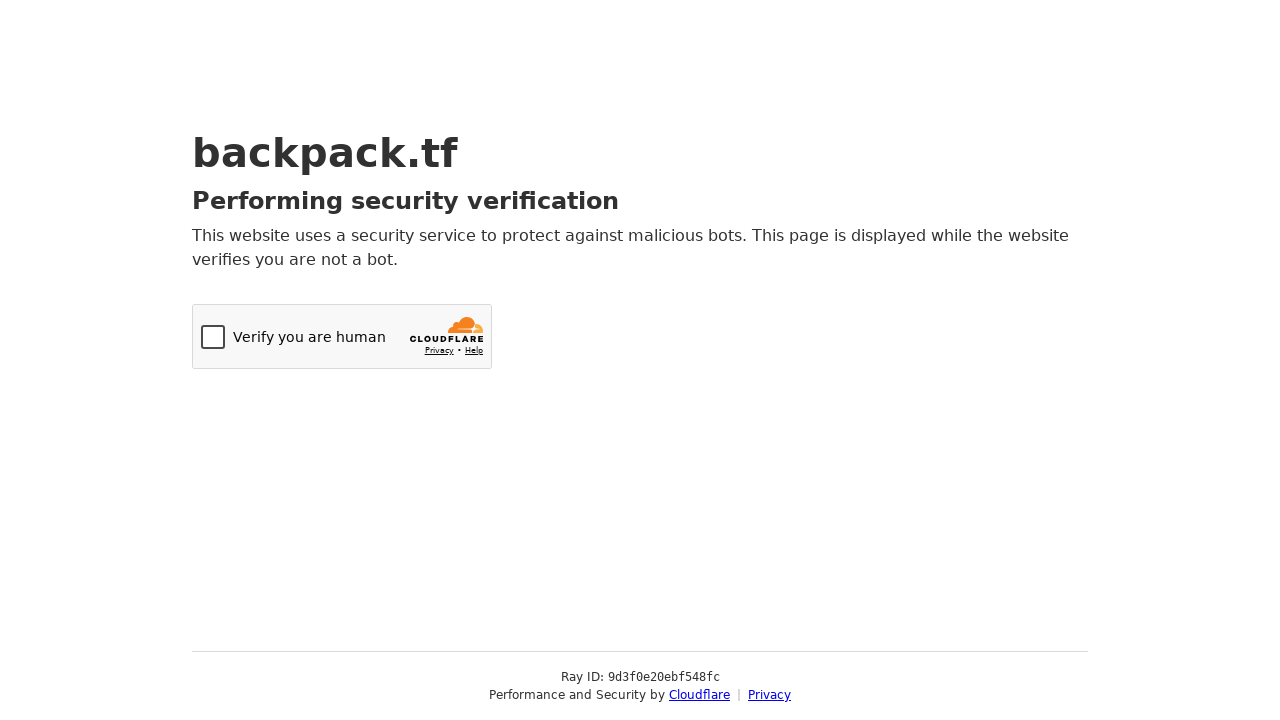

Switched to tab 2 and brought it to front
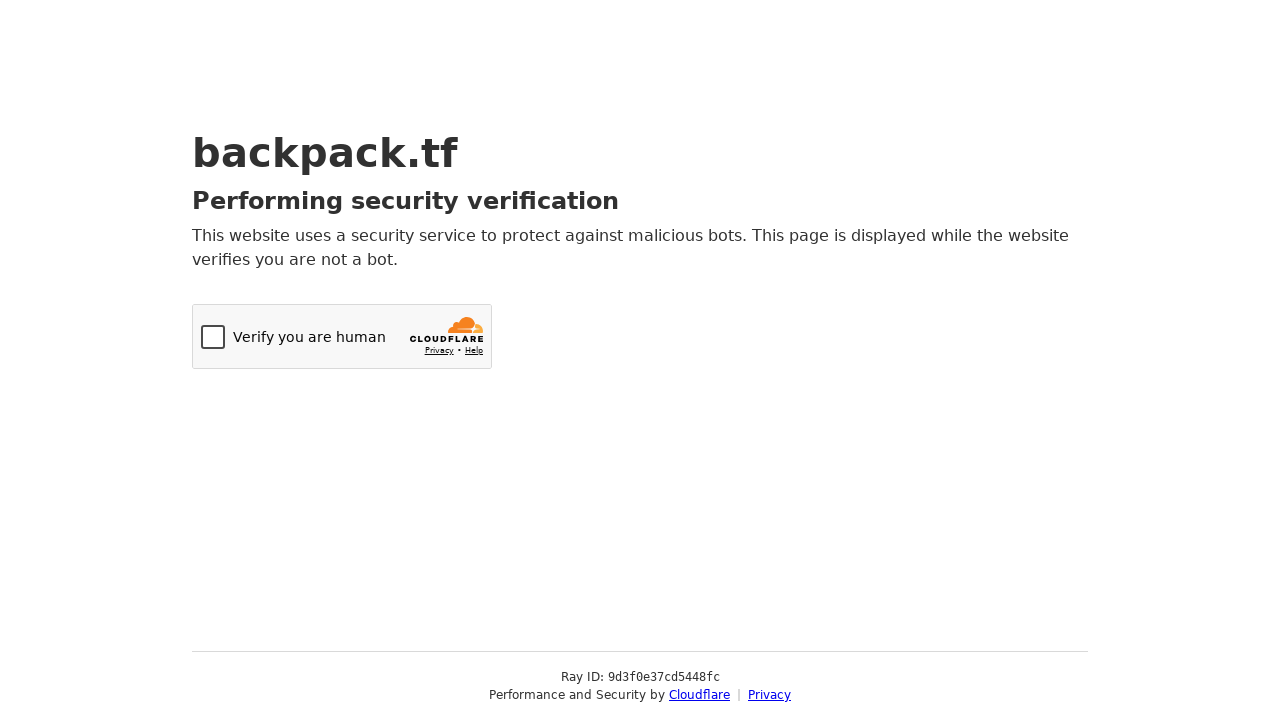

Switched to tab 3 and brought it to front
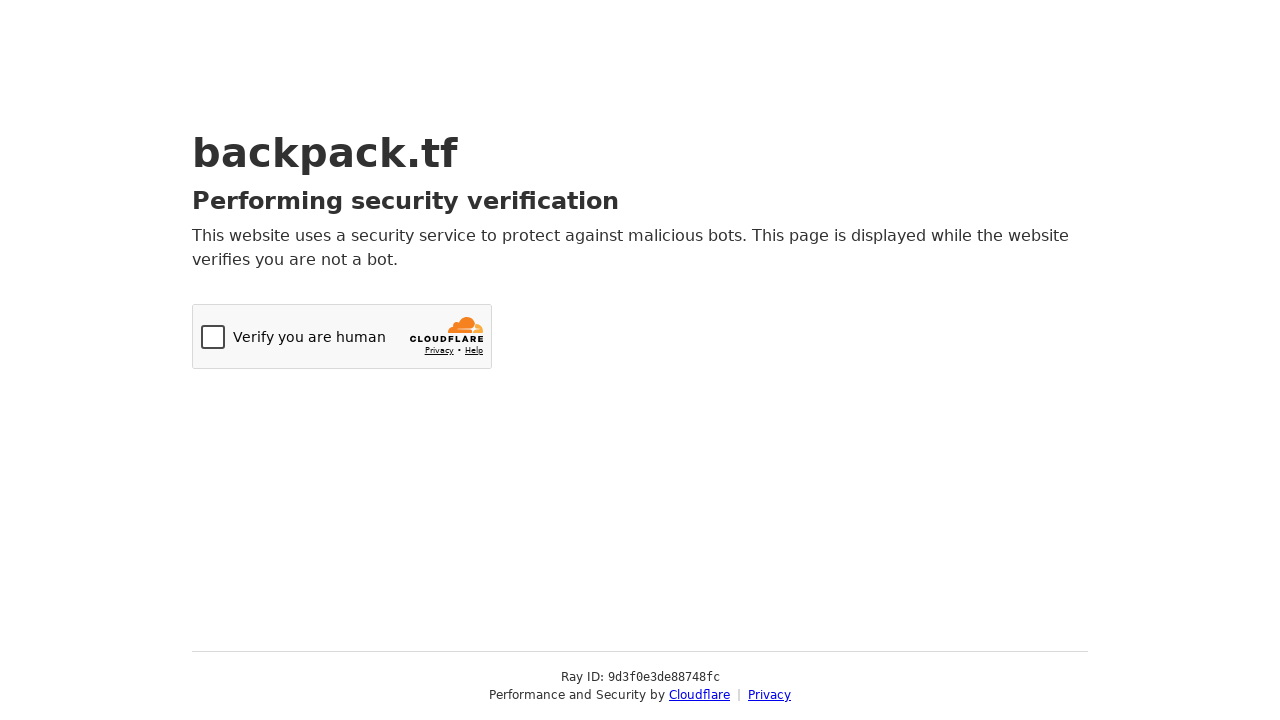

Switched to tab 4 and brought it to front
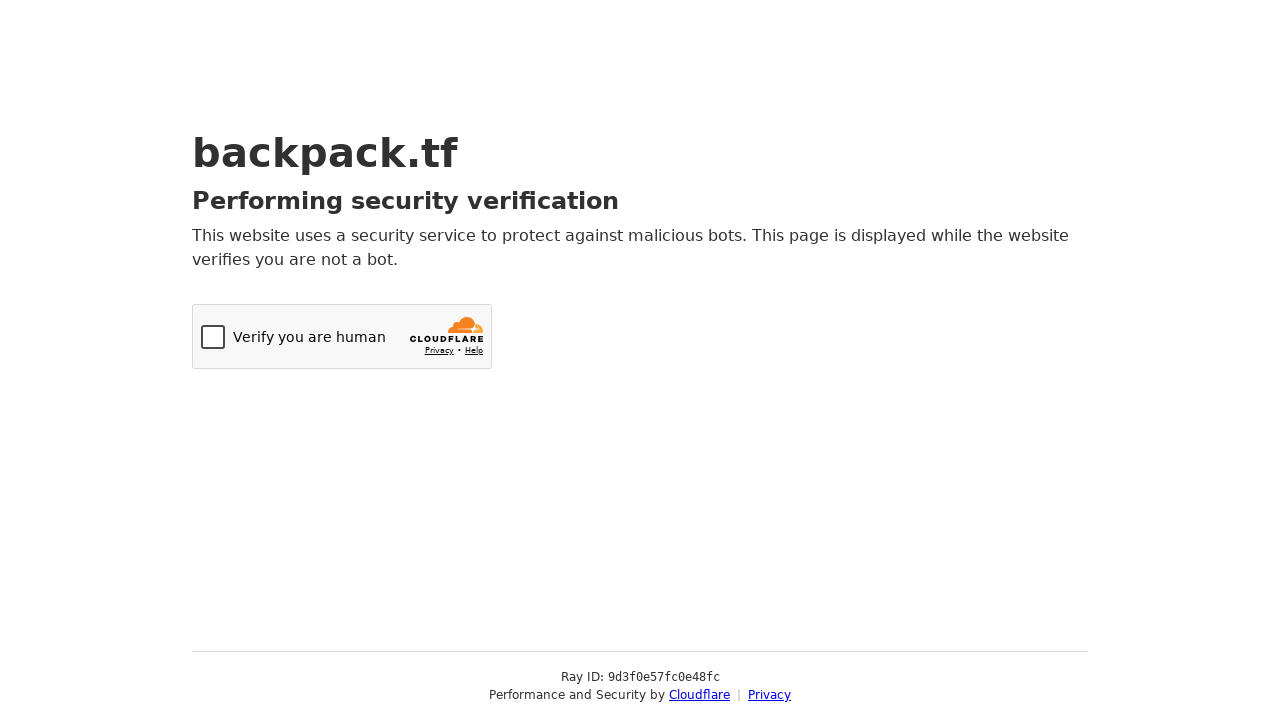

Switched to tab 5 and brought it to front
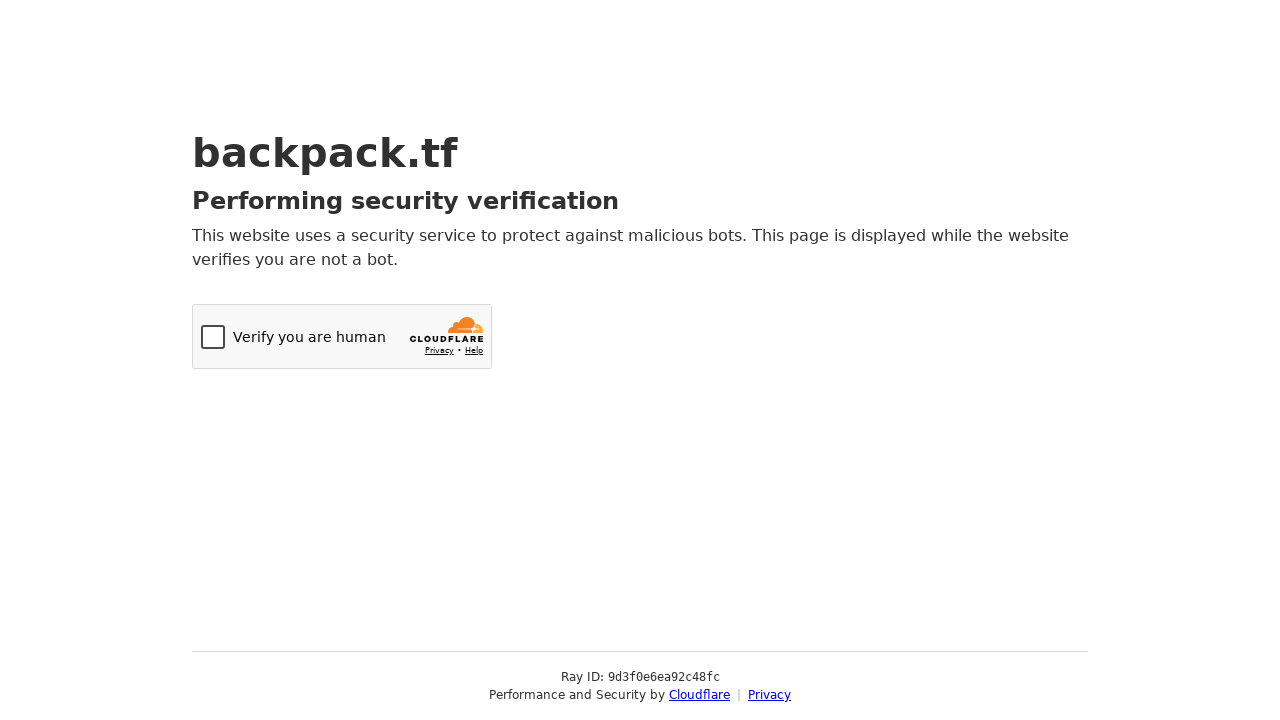

Switched back to the first tab
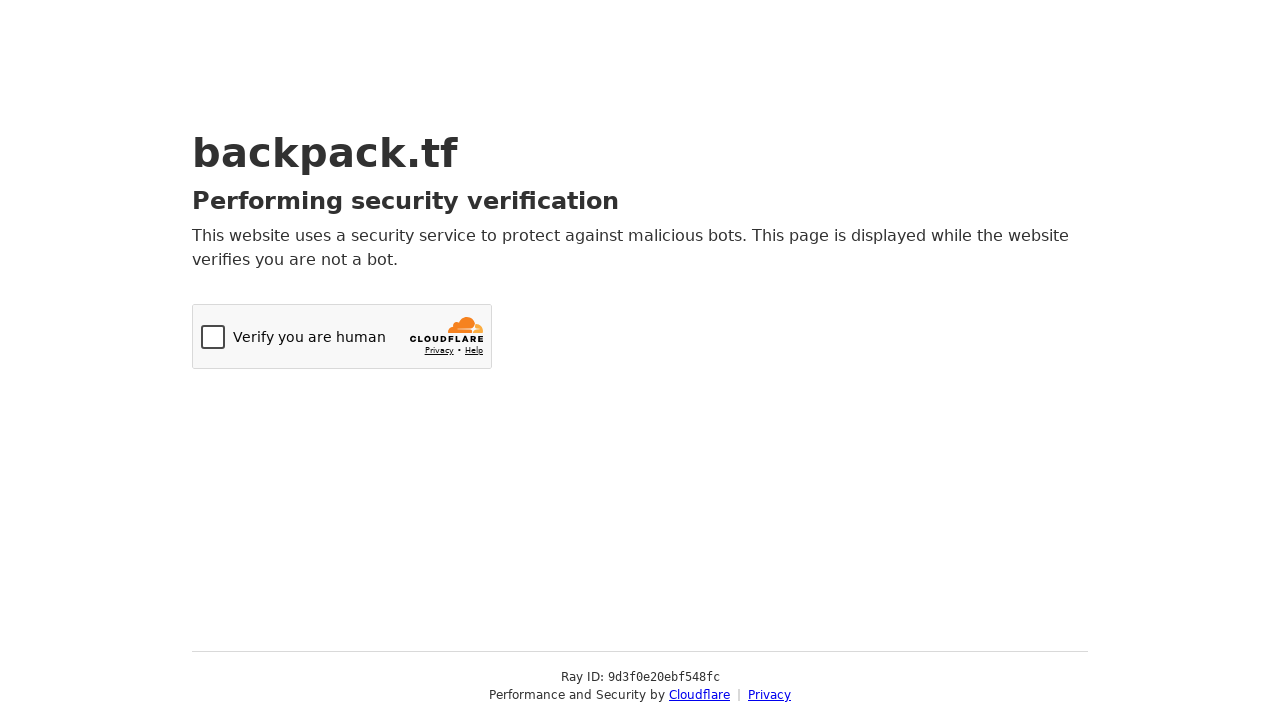

Brought tab 1 to front for navigation
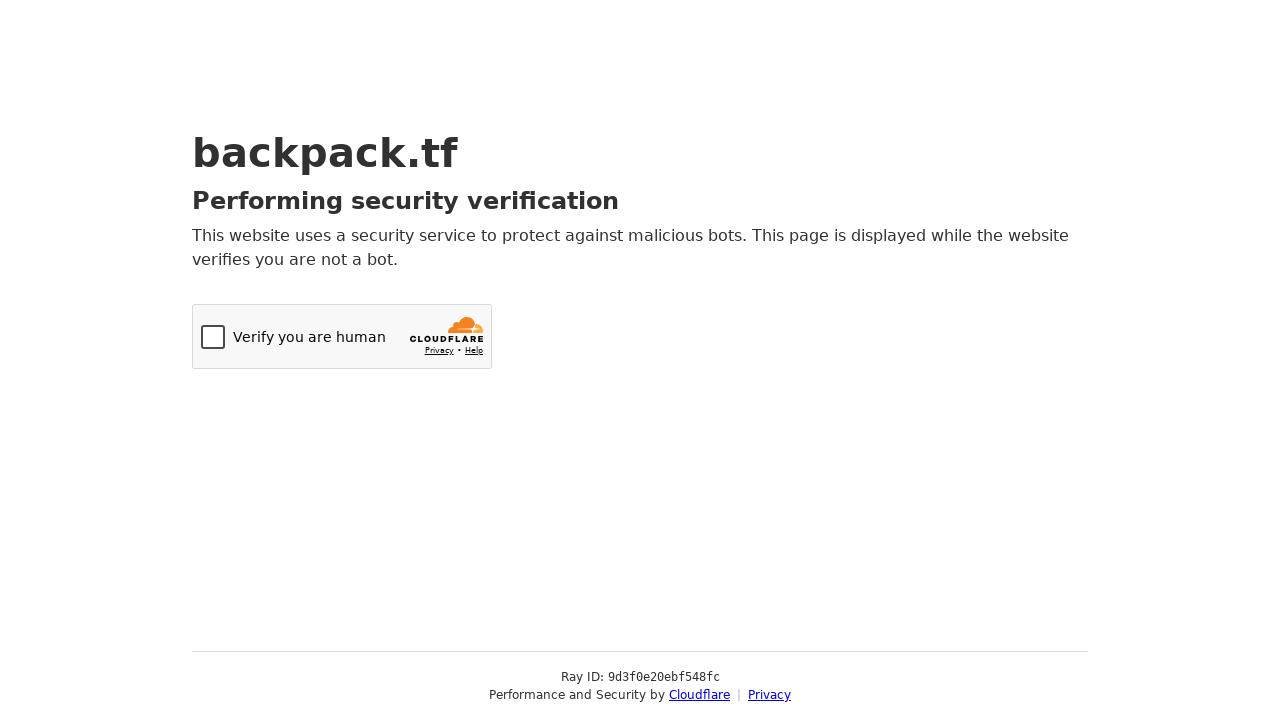

Navigated tab 1 to profile URL (simulating next player)
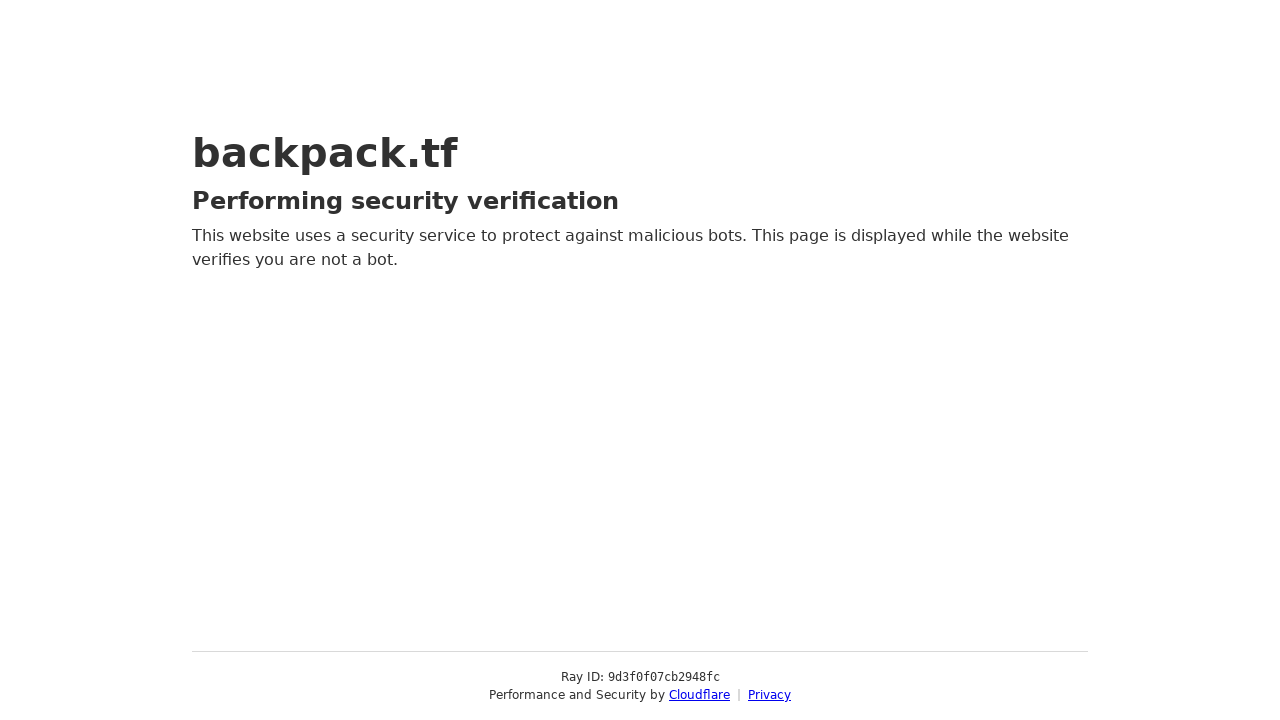

Brought tab 2 to front for navigation
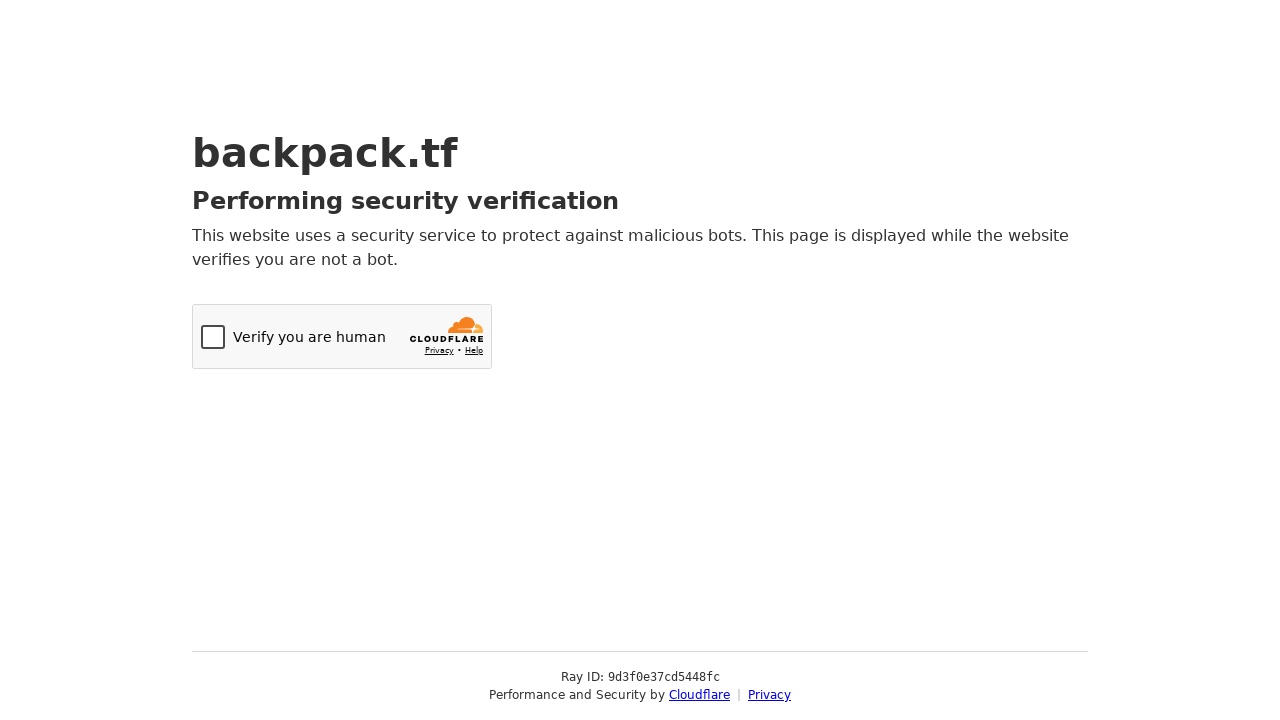

Navigated tab 2 to profile URL (simulating next player)
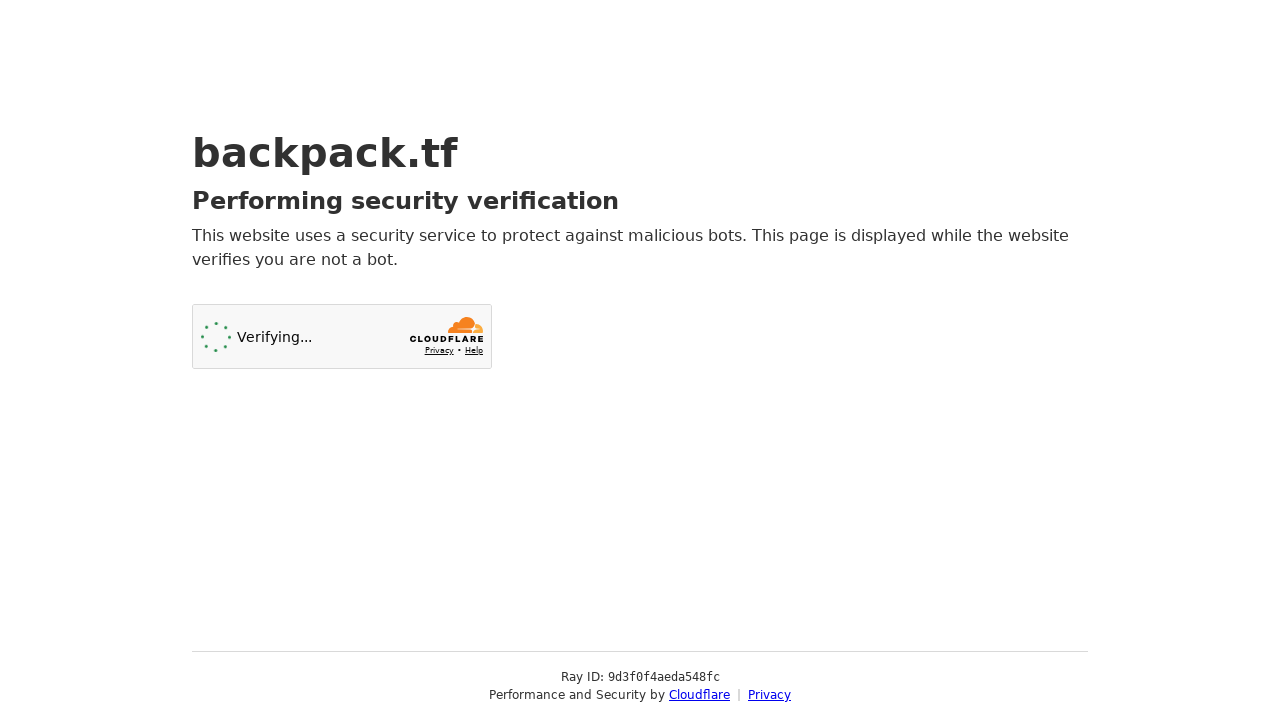

Brought tab 3 to front for navigation
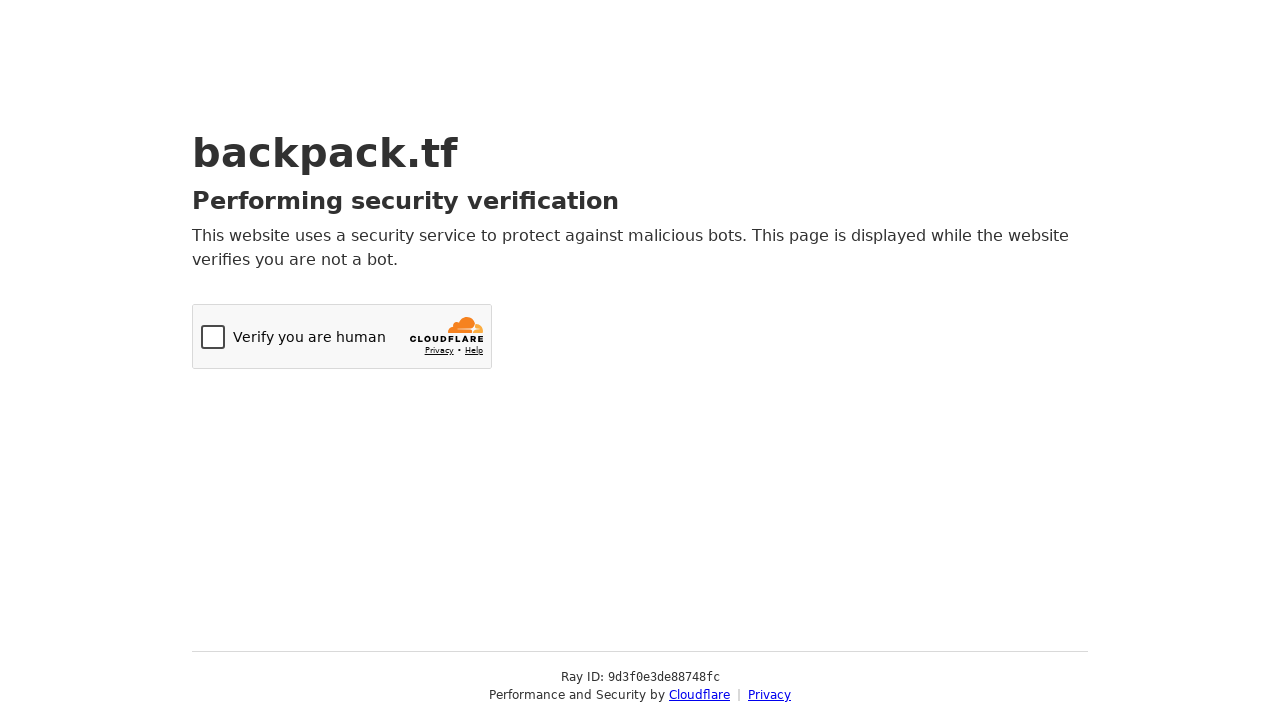

Navigated tab 3 to profile URL (simulating next player)
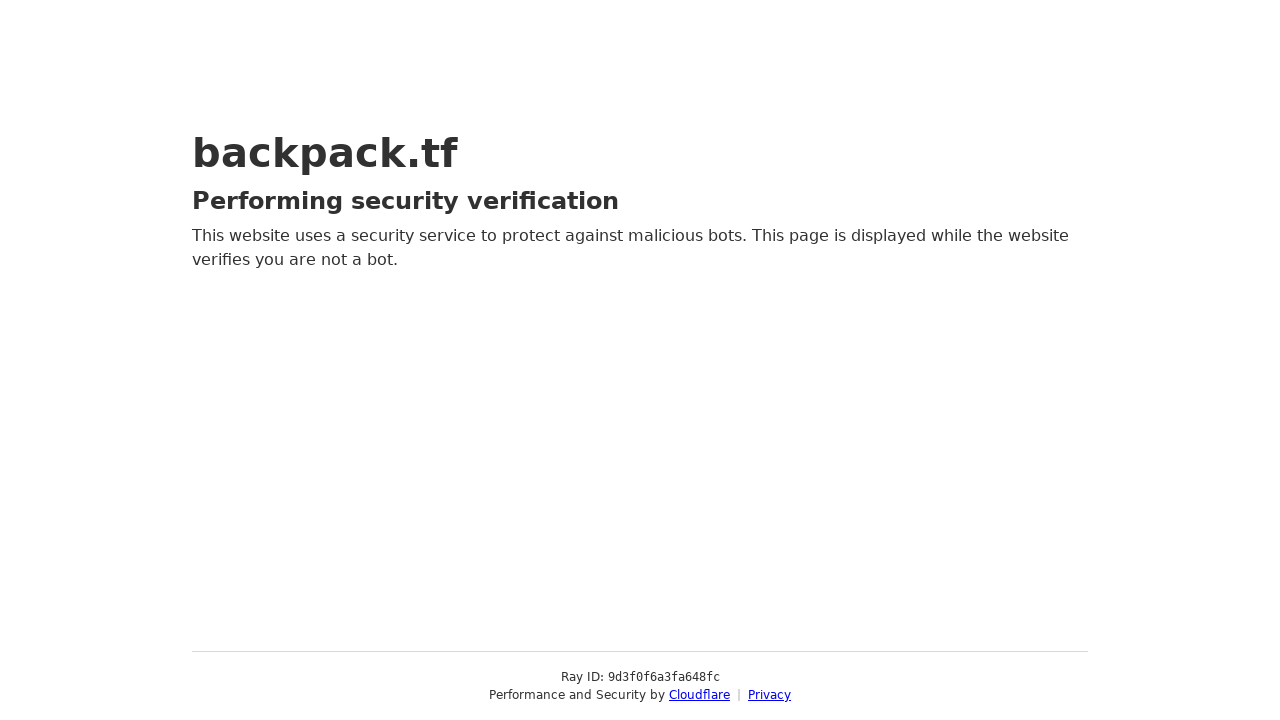

Brought tab 4 to front for navigation
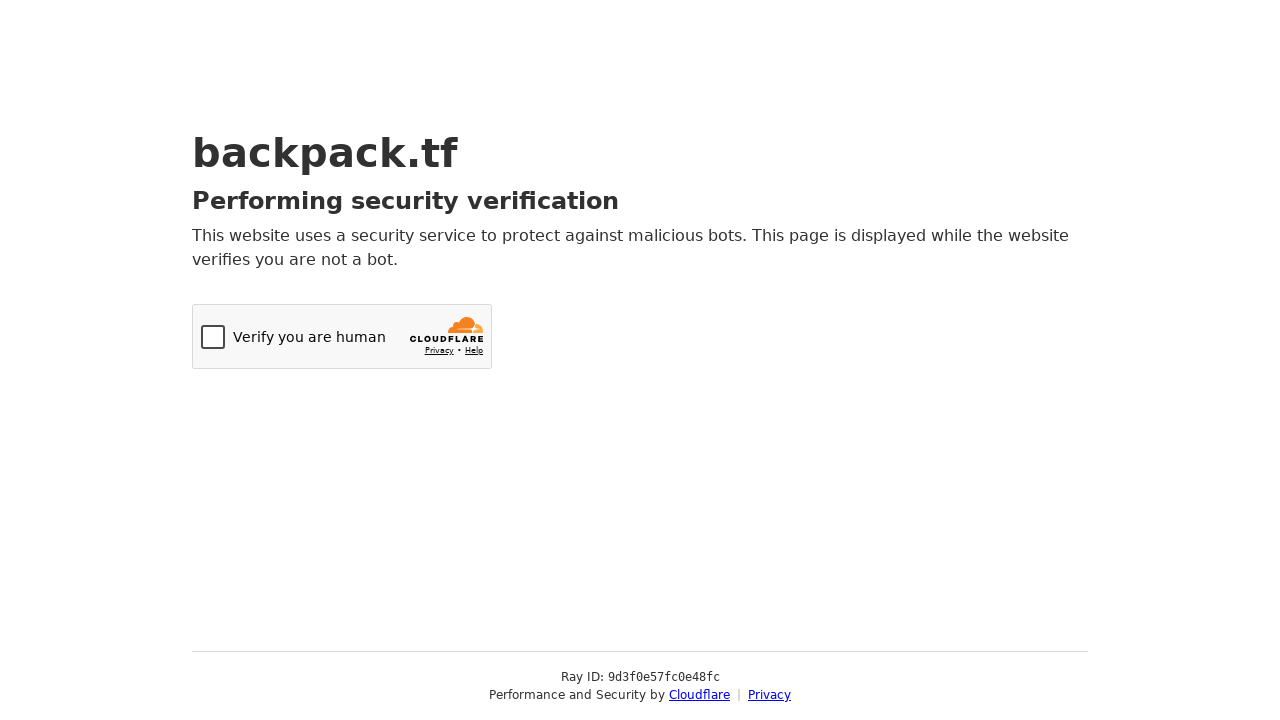

Navigated tab 4 to profile URL (simulating next player)
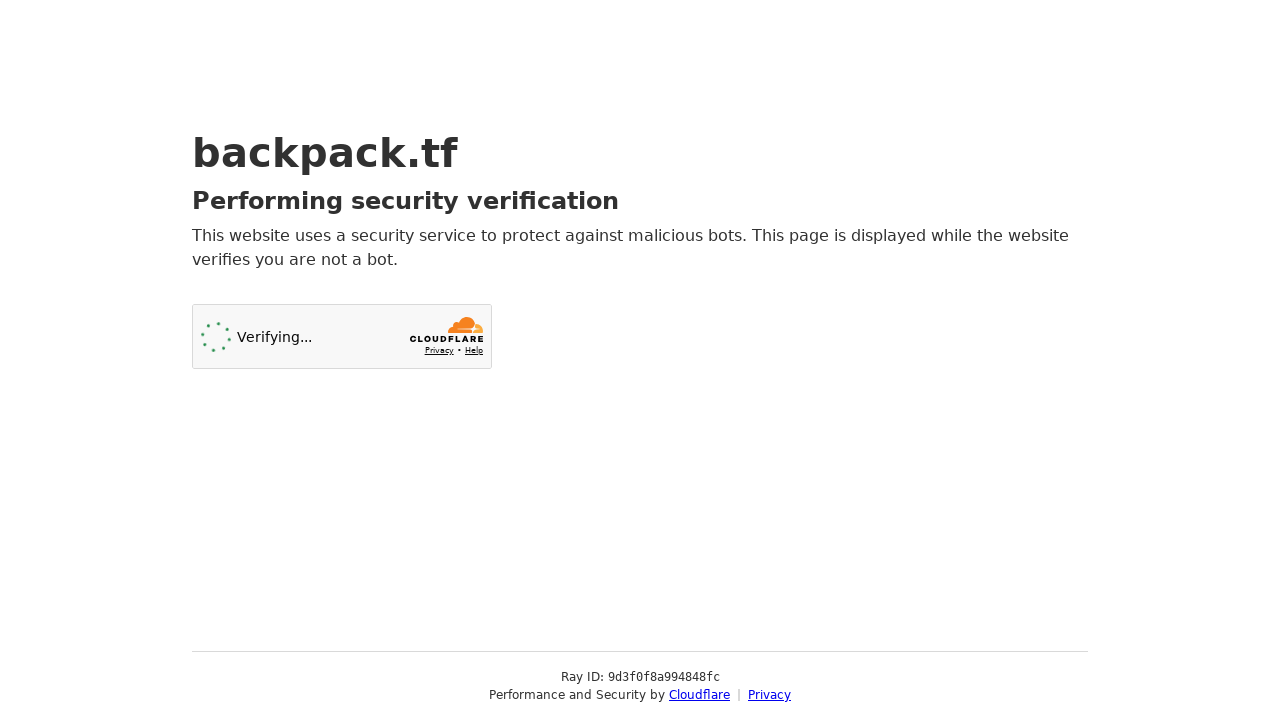

Brought tab 5 to front for navigation
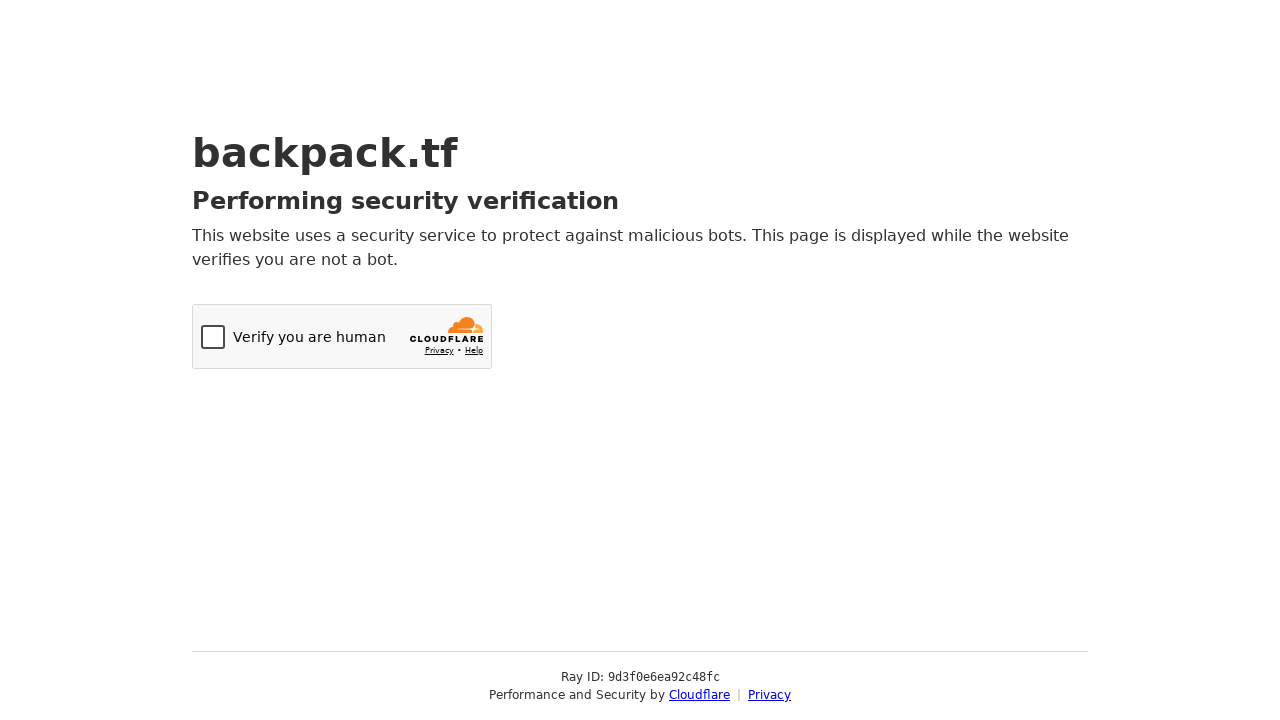

Navigated tab 5 to profile URL (simulating next player)
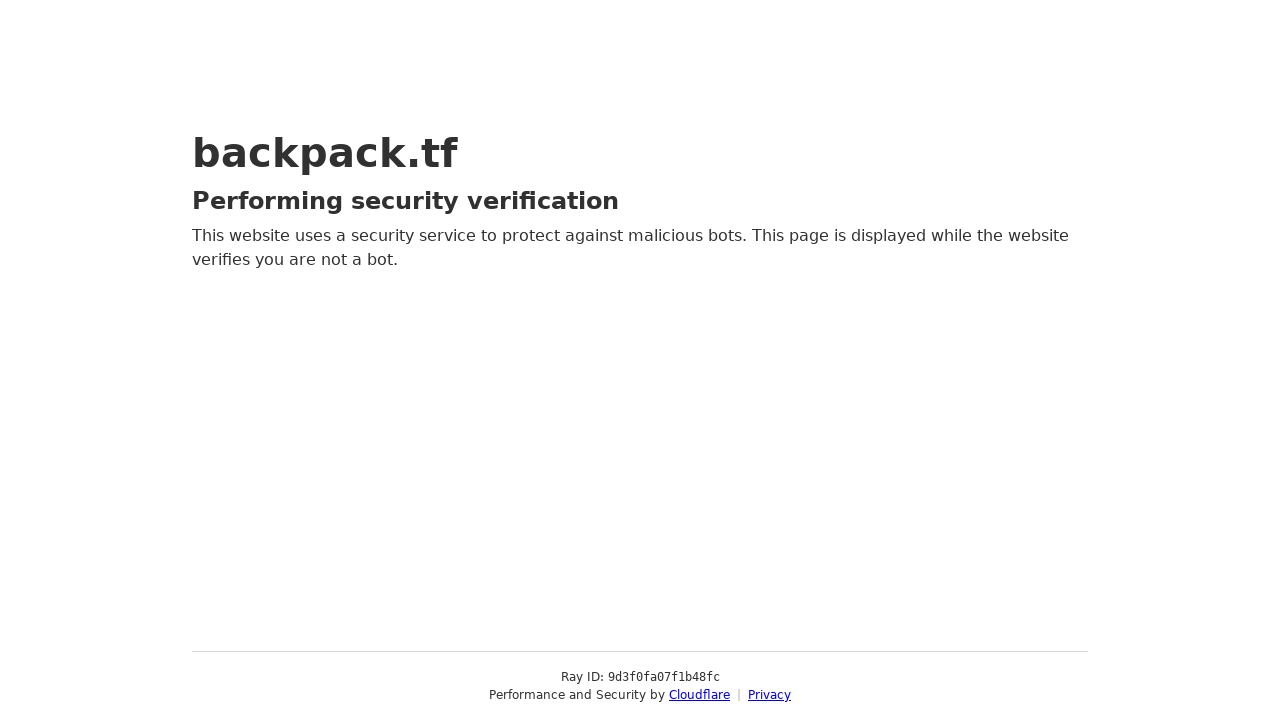

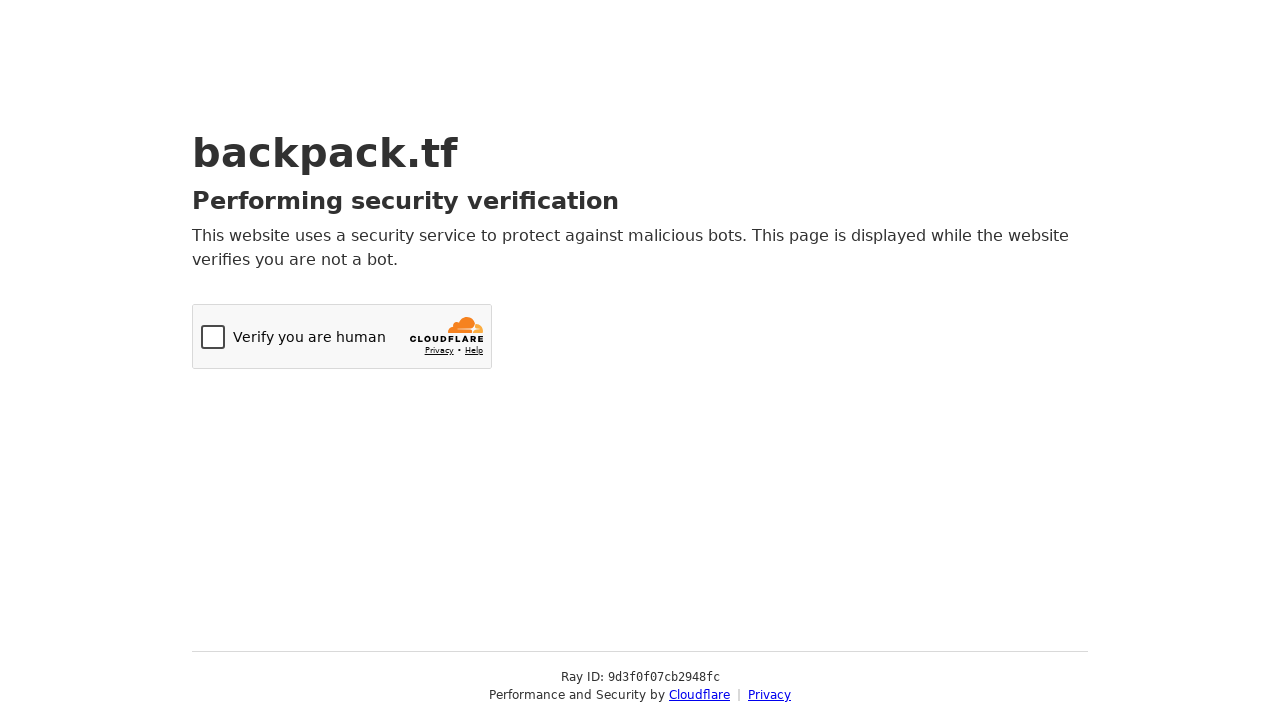